Tests navigation to the "Offсянка" section on 3dnews.ru by verifying the link exists and clicking it, then verifying the page loads correctly

Starting URL: https://3dnews.ru/

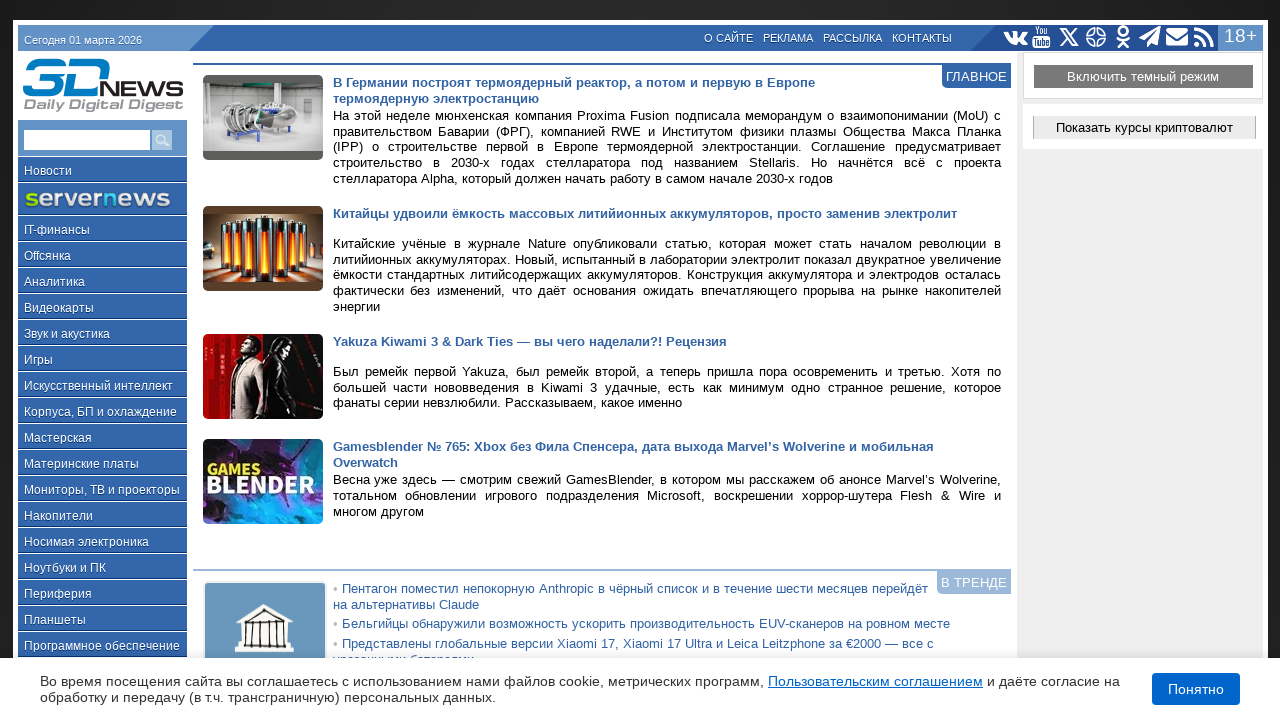

Verified that 'Offсянка' link is present on the page
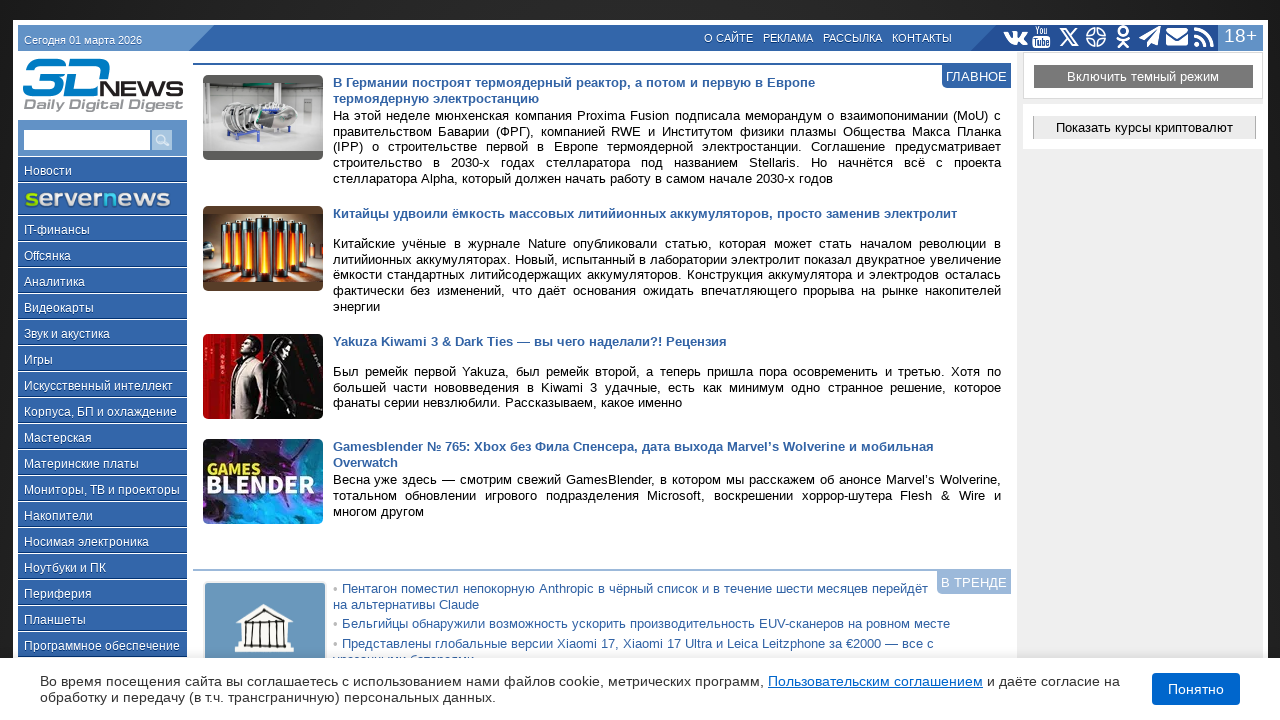

Clicked on the 'Offсянка' navigation link at (102, 255) on a:has-text('Offсянка')
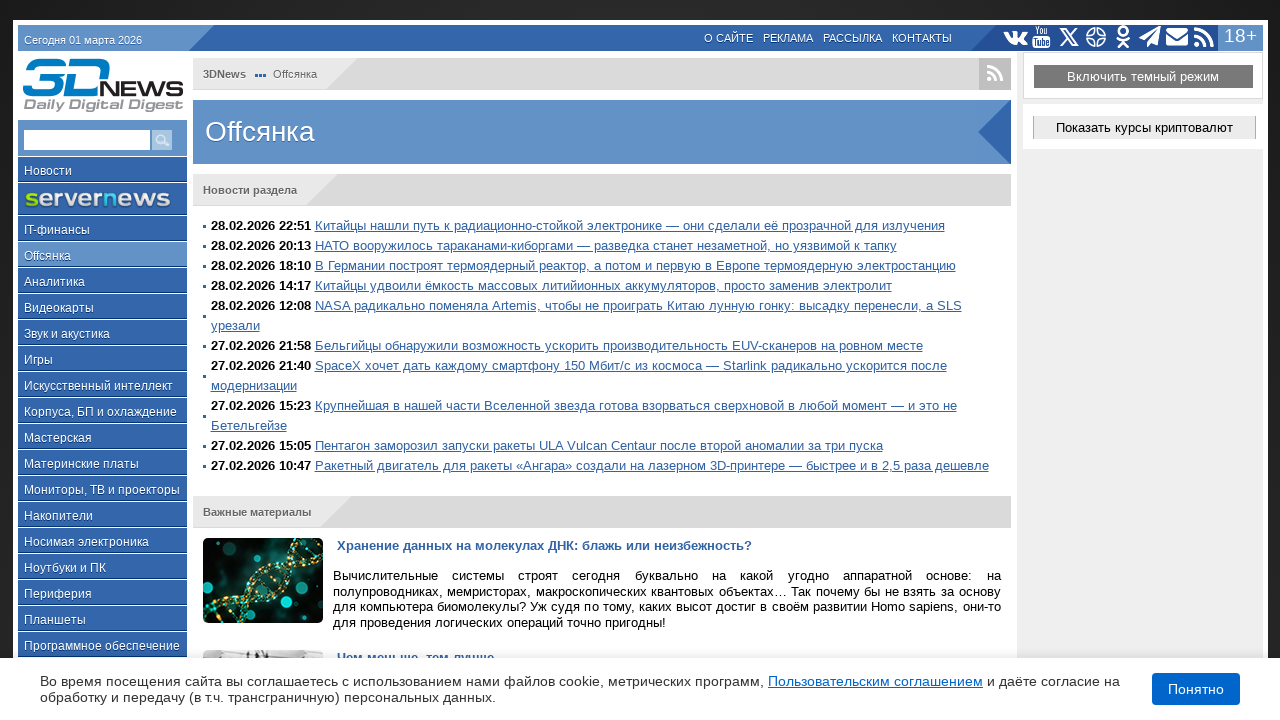

Verified that 'Offсянка' page loaded correctly by detecting breadcrumb element
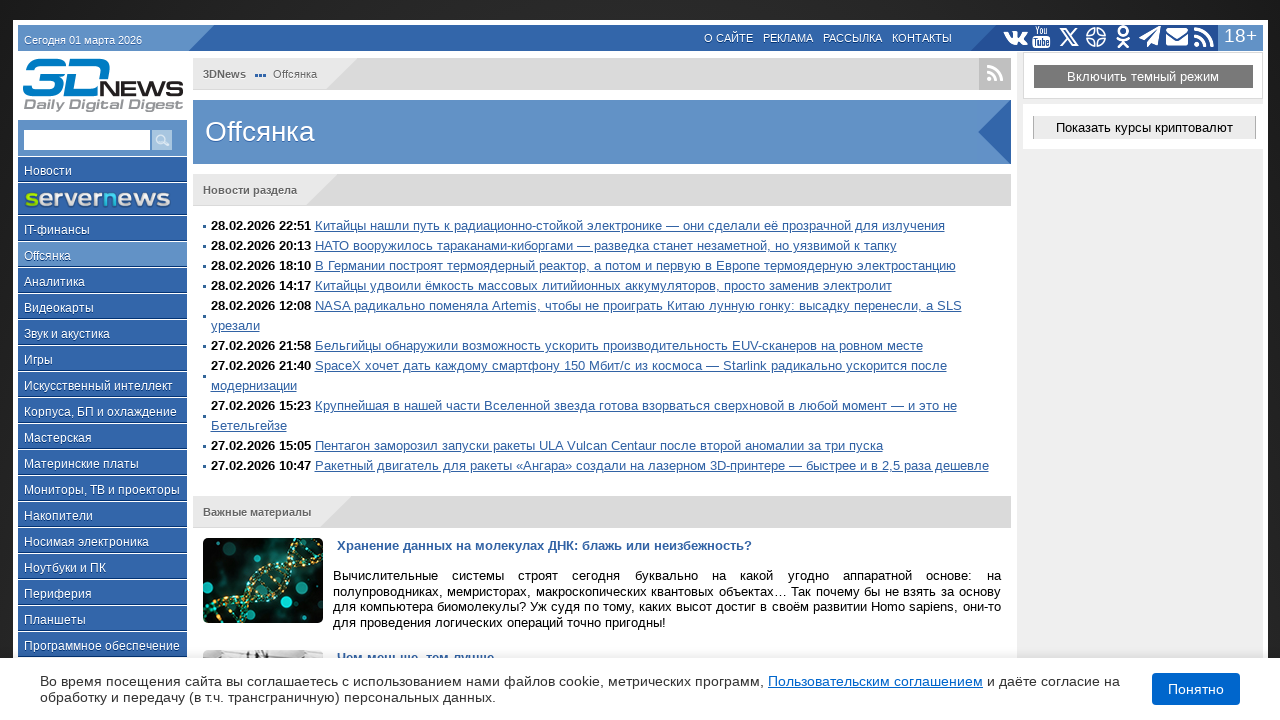

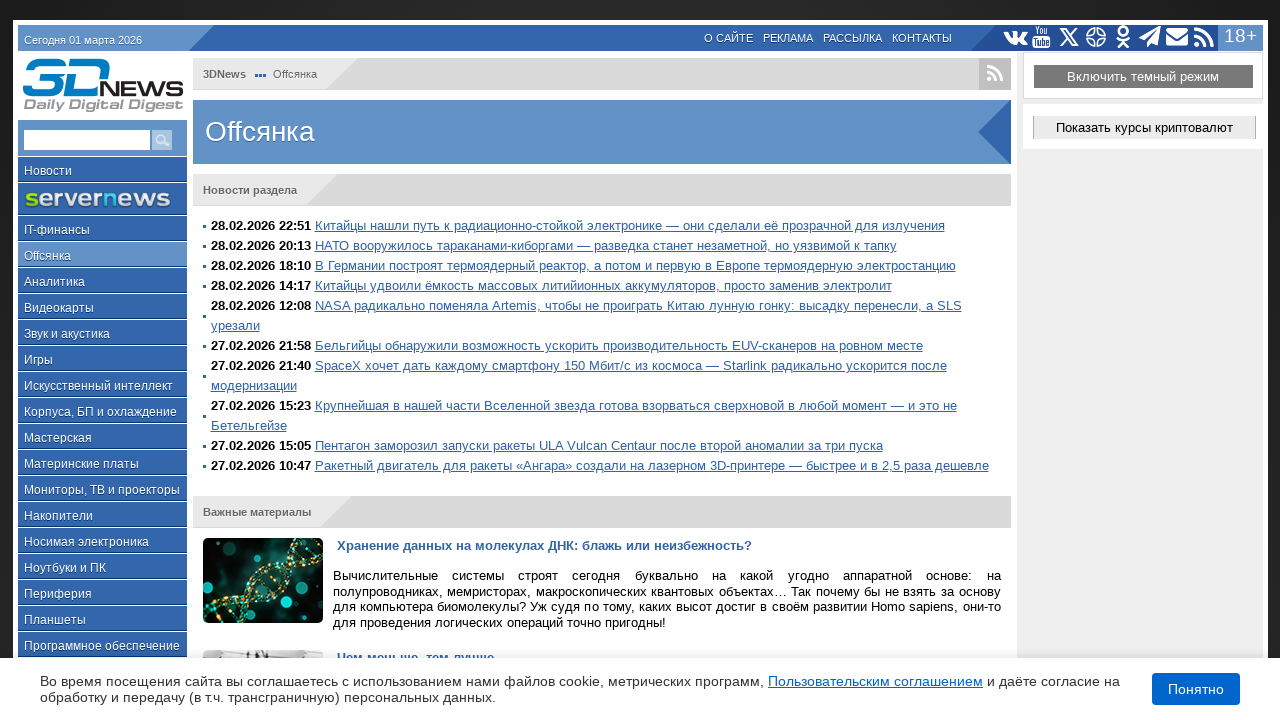